Navigates to a file download page and clicks on a file link to download it

Starting URL: https://the-internet.herokuapp.com/download

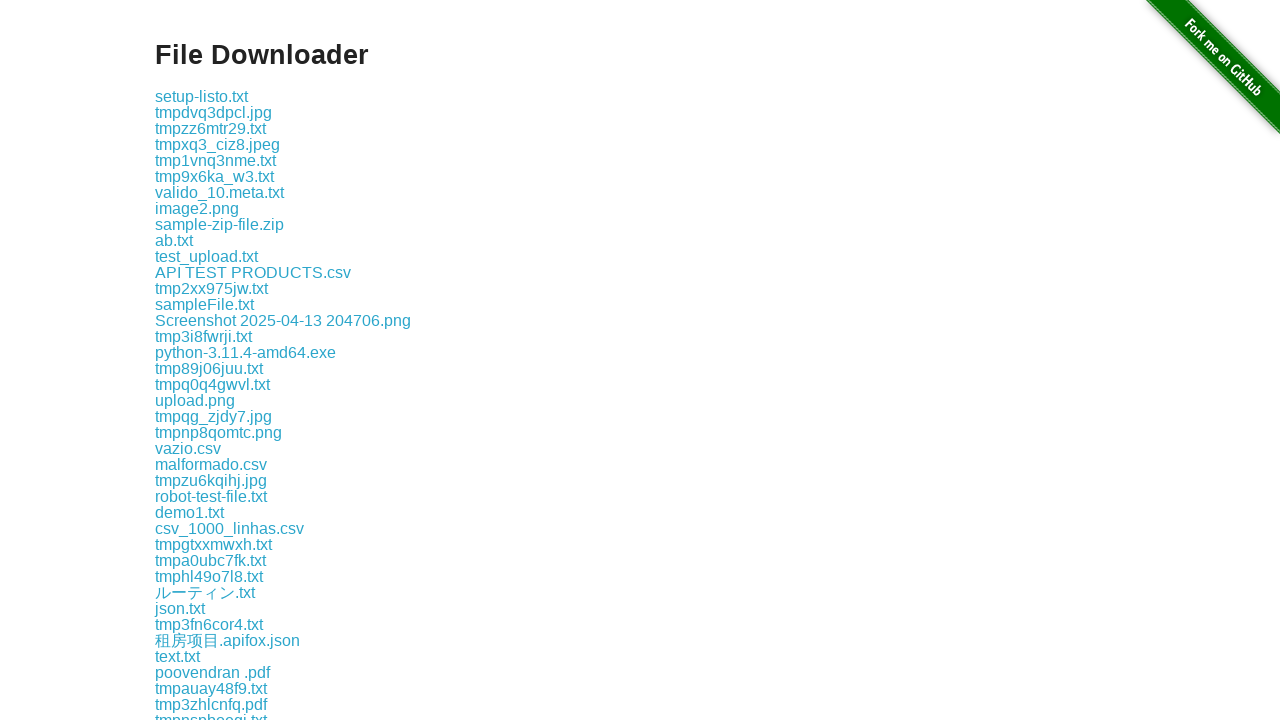

Waited for download links to be present on the page
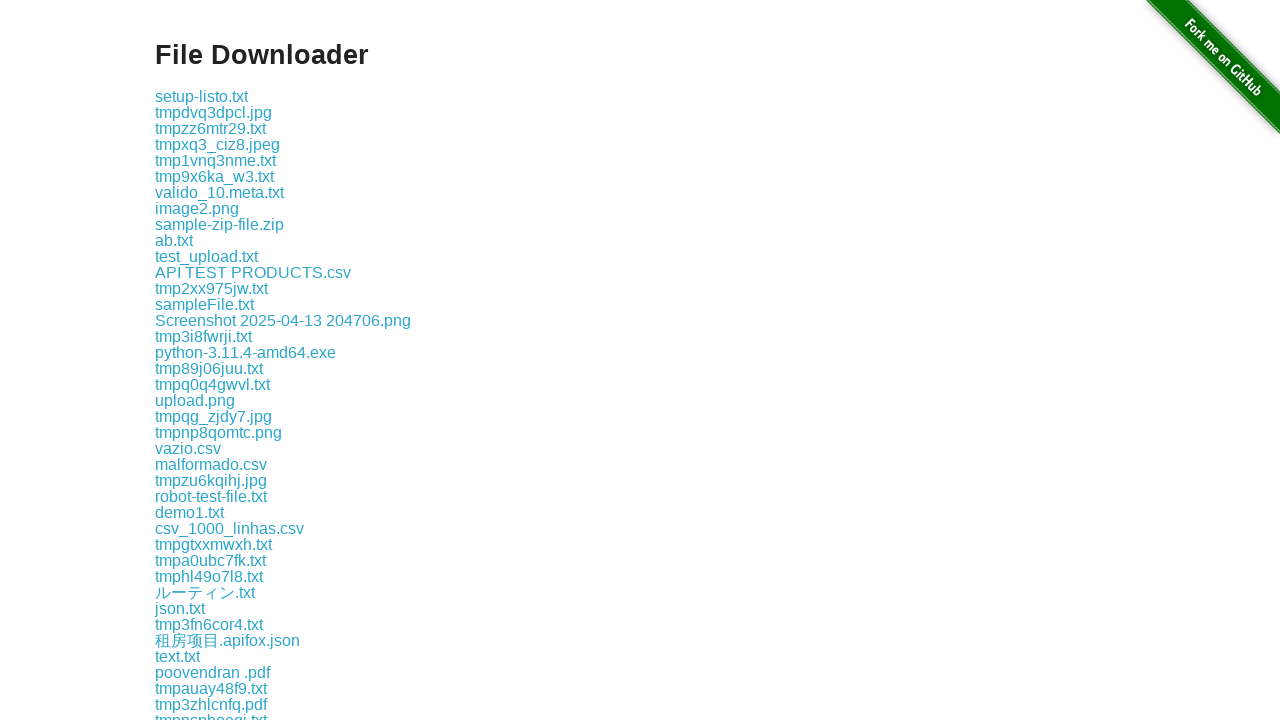

Located the first download link
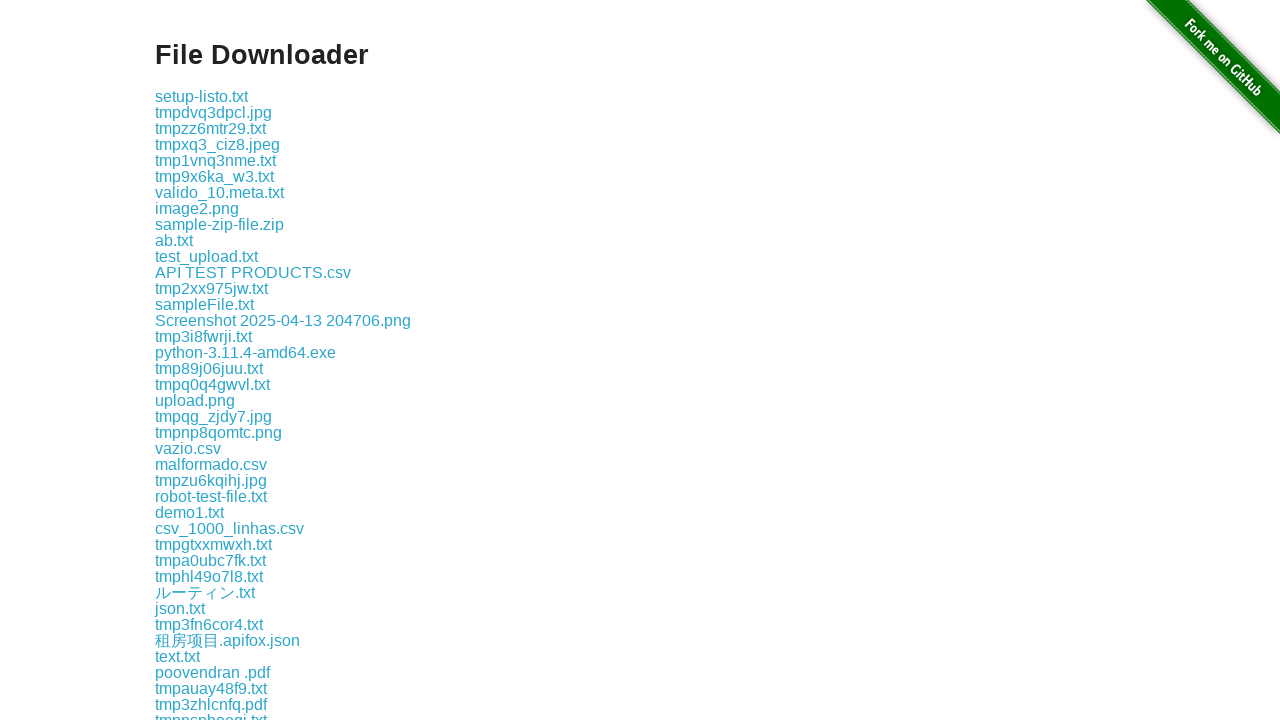

Clicked the first download link to initiate file download at (202, 96) on a[href*='download'] >> nth=0
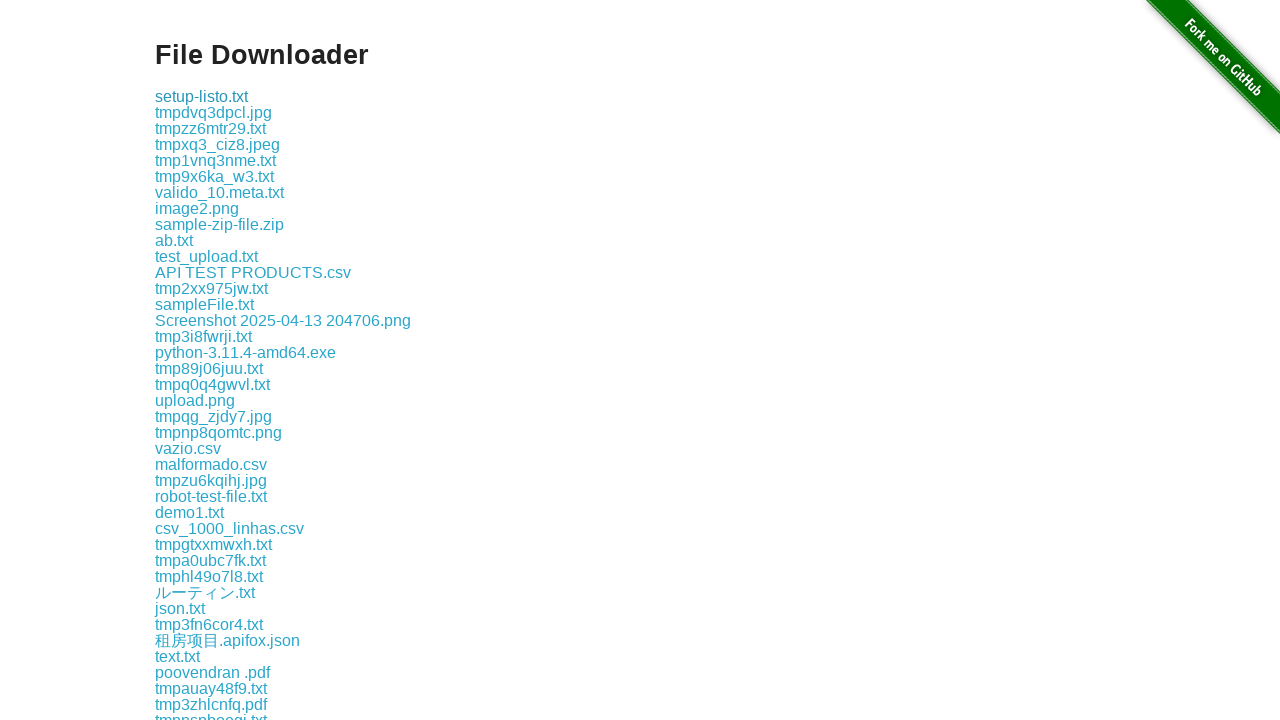

File download completed and download object retrieved
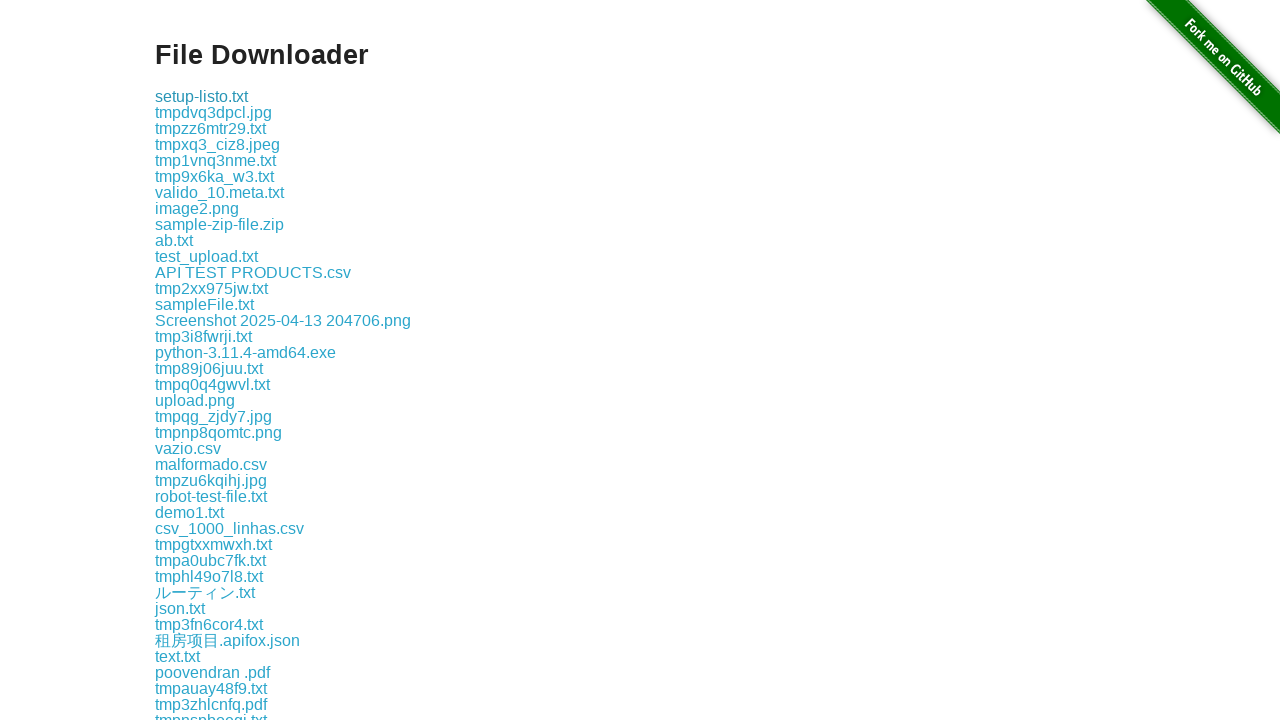

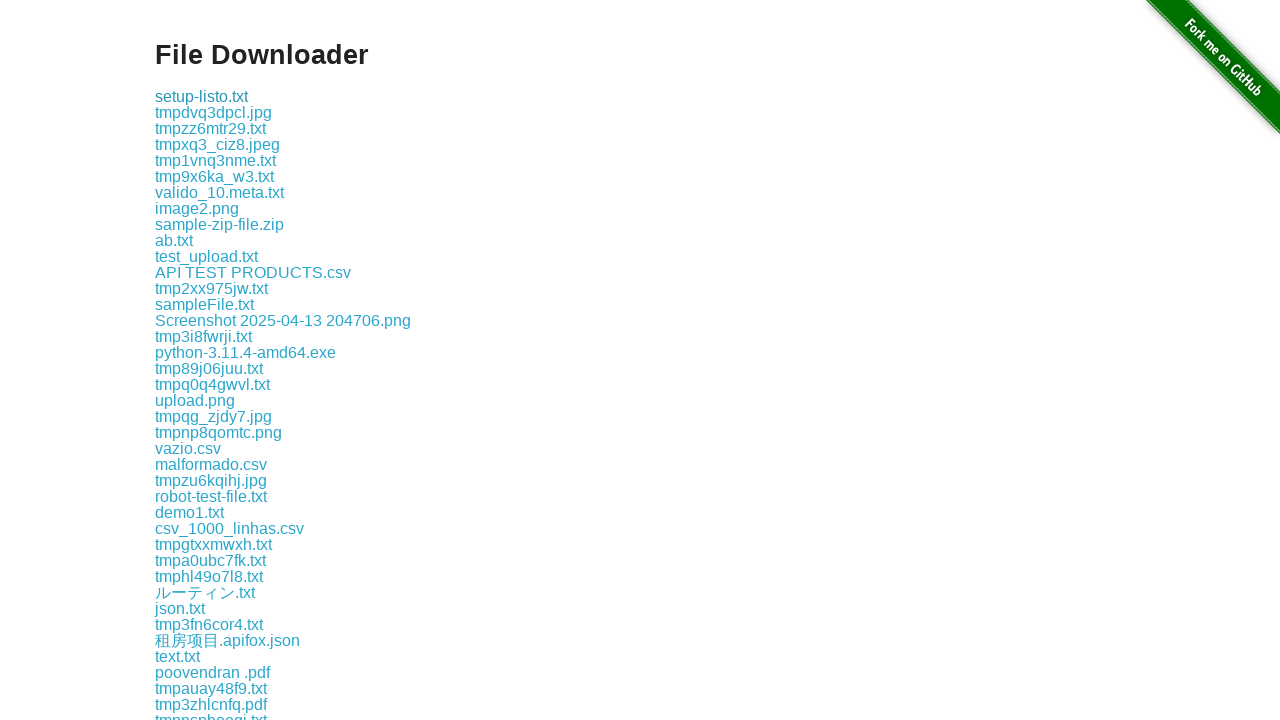